Tests the Playwright documentation website by clicking the "Get started" link and verifying that the Installation heading is displayed.

Starting URL: https://playwright.dev/

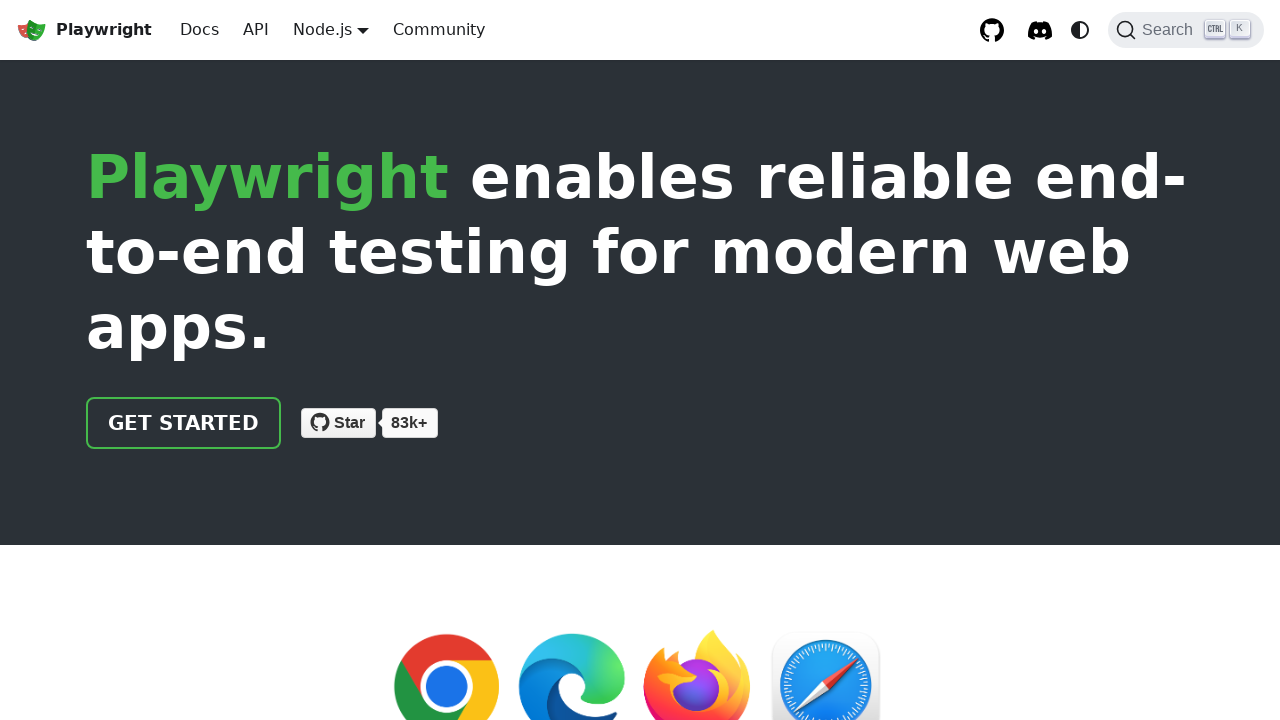

Clicked the 'Get started' link on Playwright documentation homepage at (184, 423) on internal:role=link[name="Get started"i]
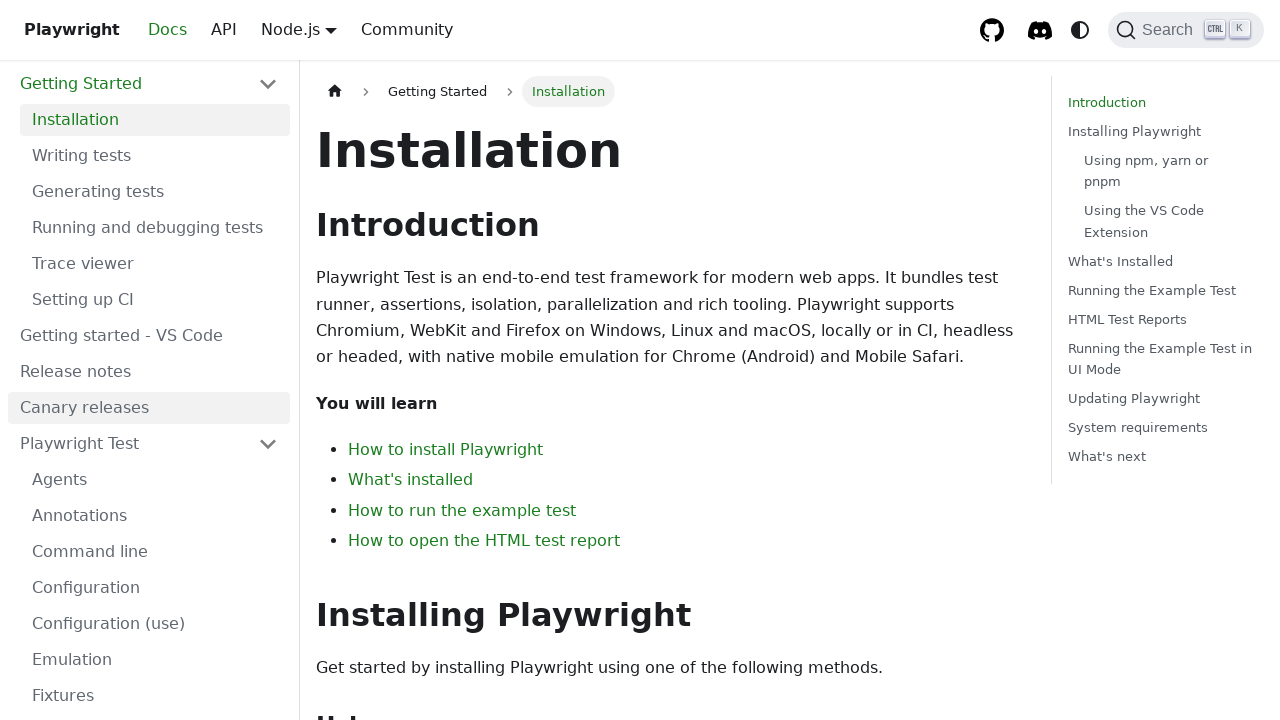

Installation heading appeared on the page
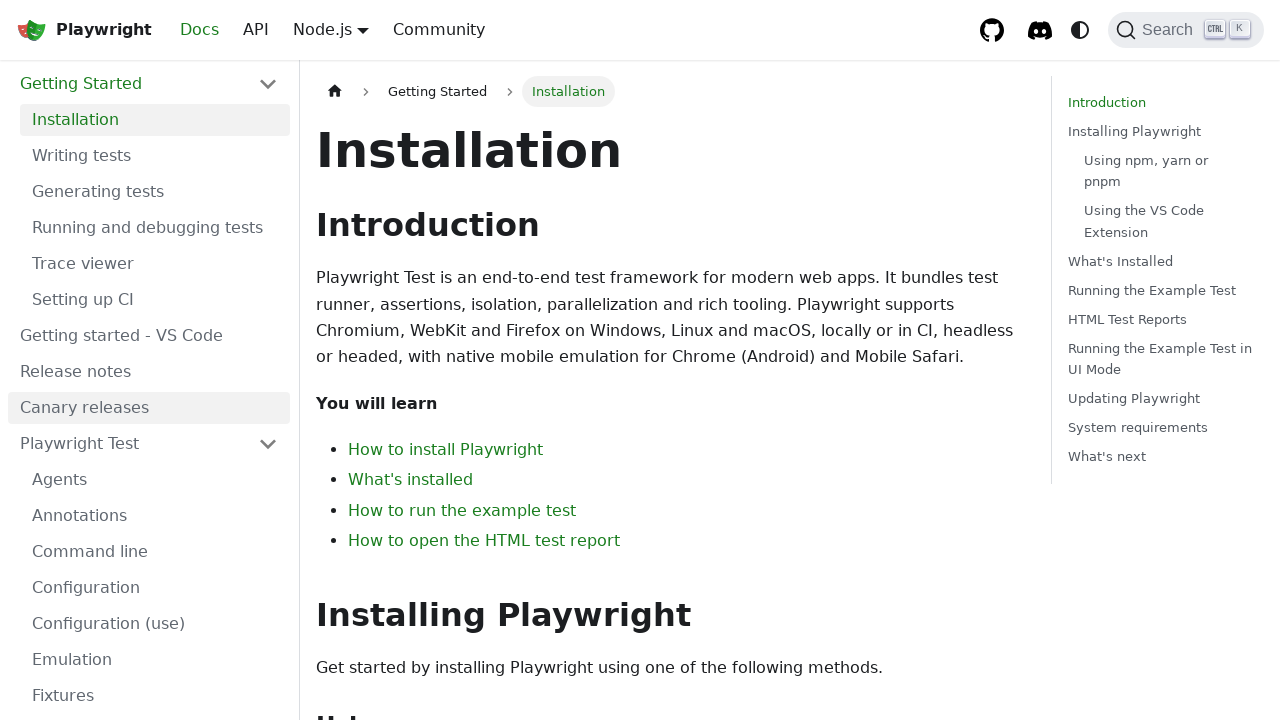

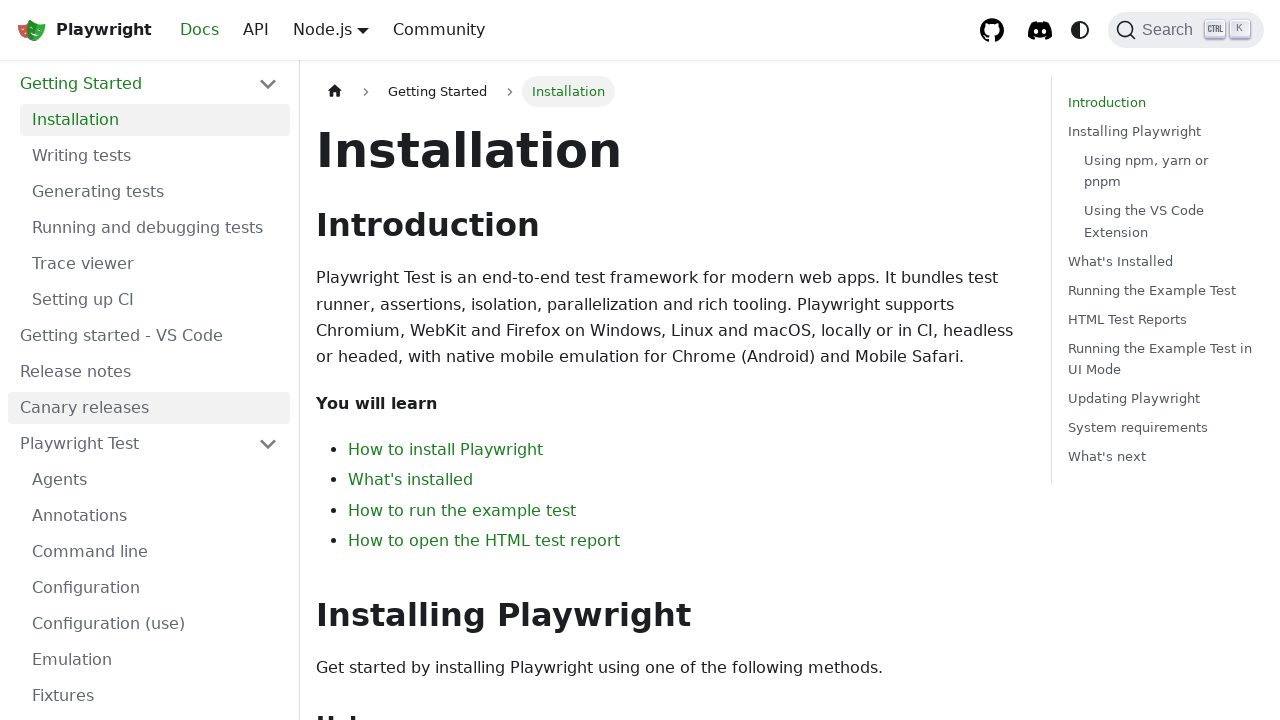